Tests editable/searchable dropdown by typing country names (Belgium, Australia, Argentina) and selecting from filtered results.

Starting URL: https://react.semantic-ui.com/maximize/dropdown-example-search-selection/

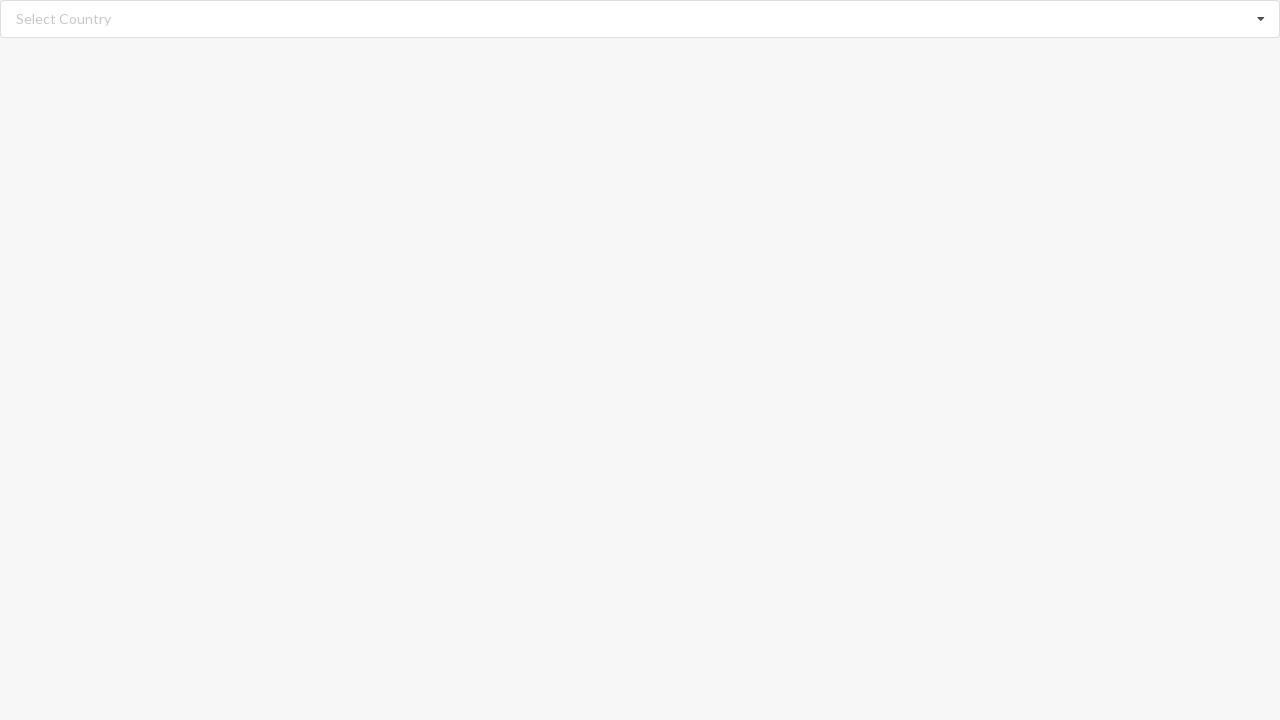

Typed 'Belgium' in the search field on input.search
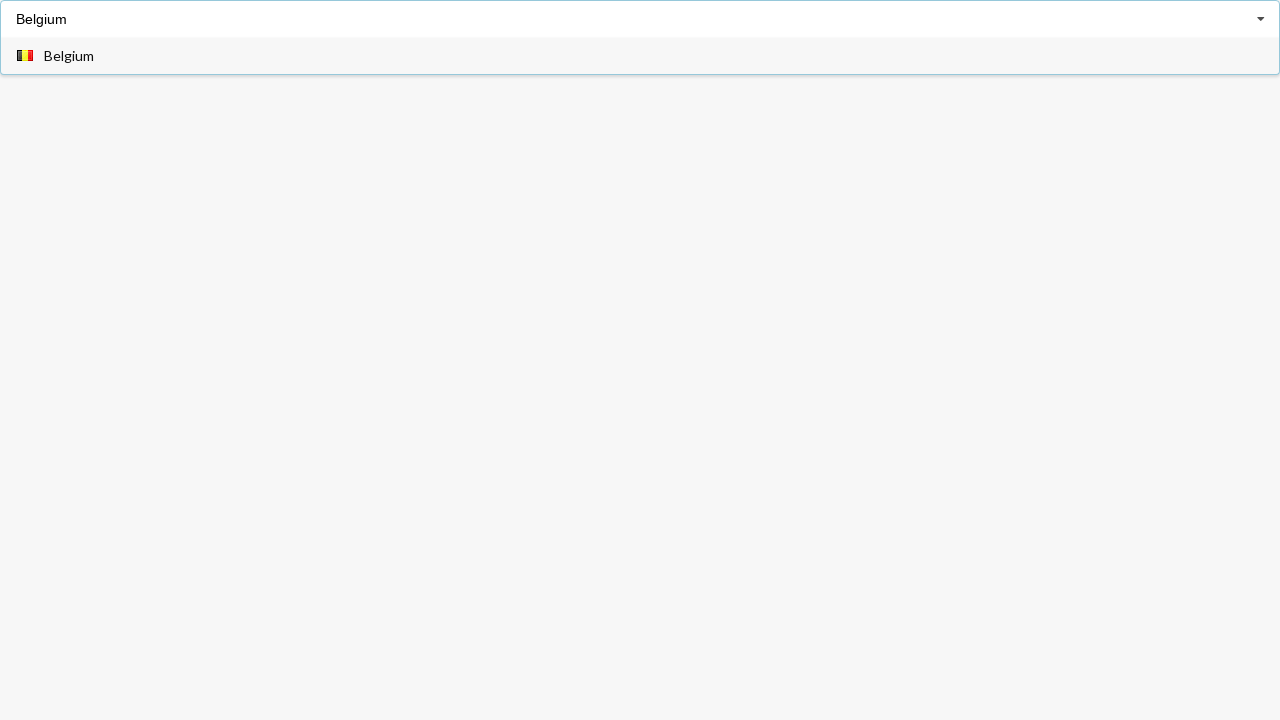

Dropdown filtered results loaded for 'Belgium'
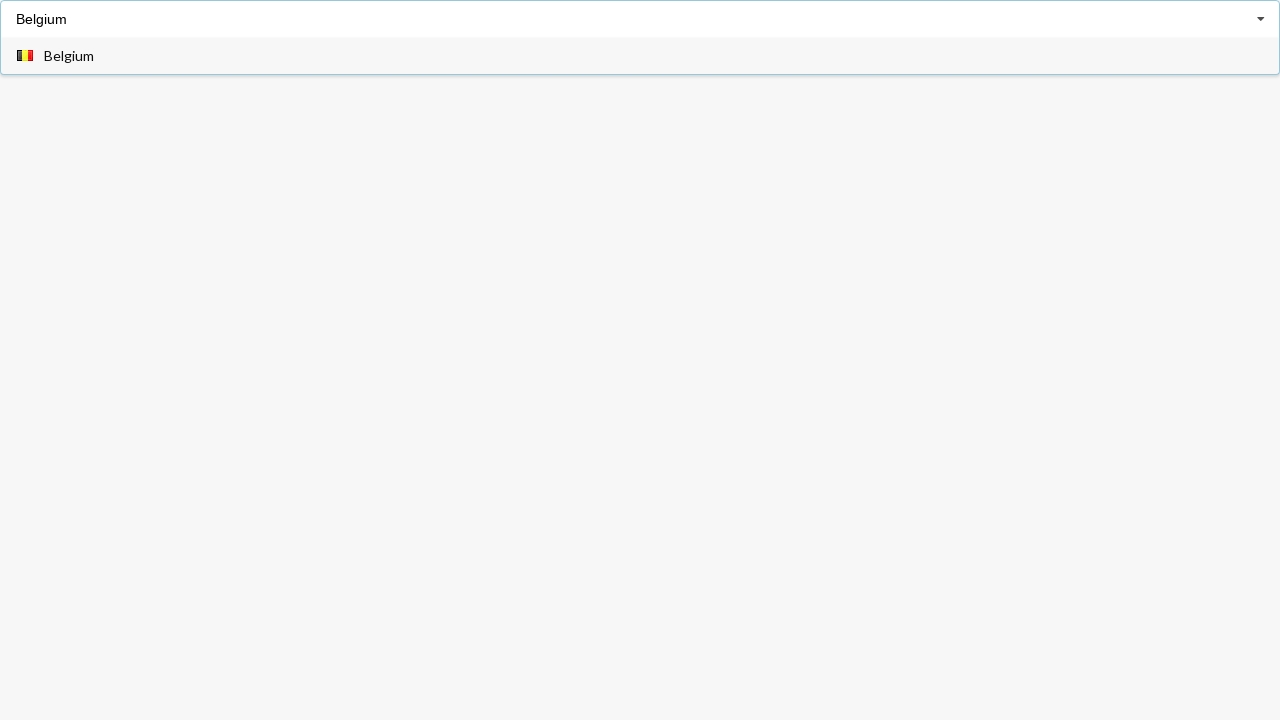

Selected 'Belgium' from filtered dropdown results at (69, 56) on div.item span:has-text('Belgium')
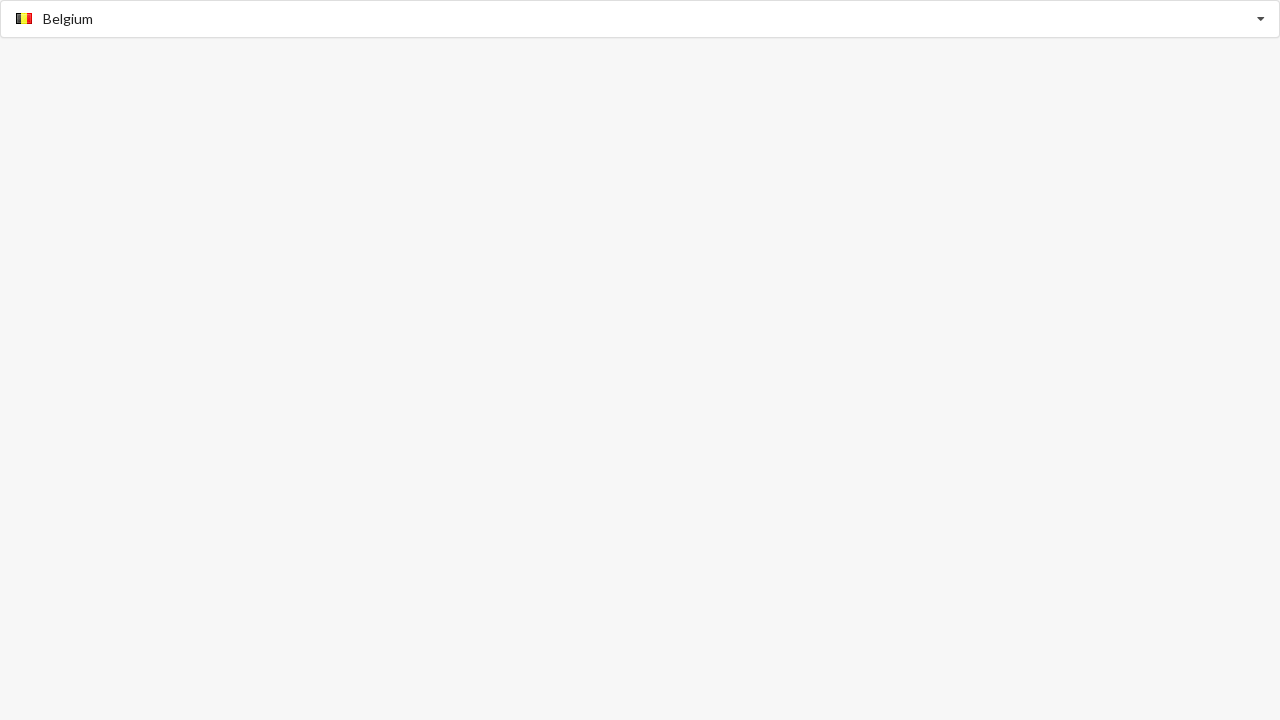

Verified 'Belgium' is displayed as selected value
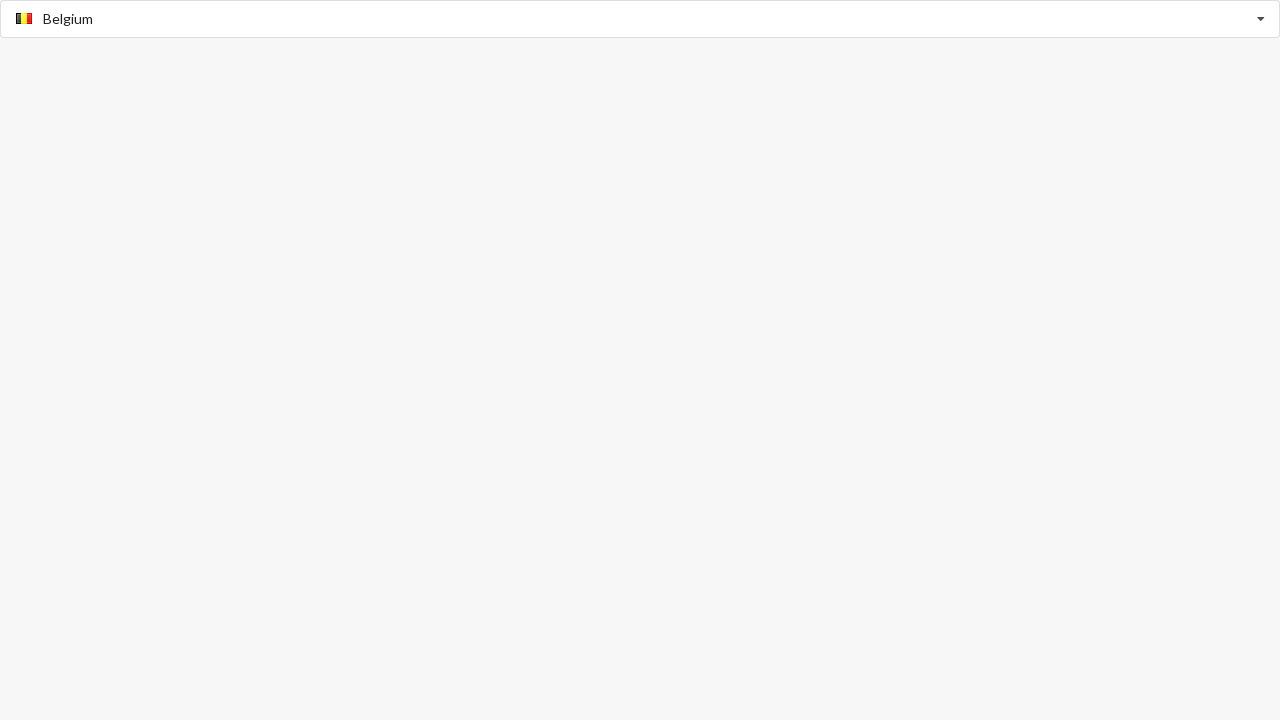

Waited 2 seconds
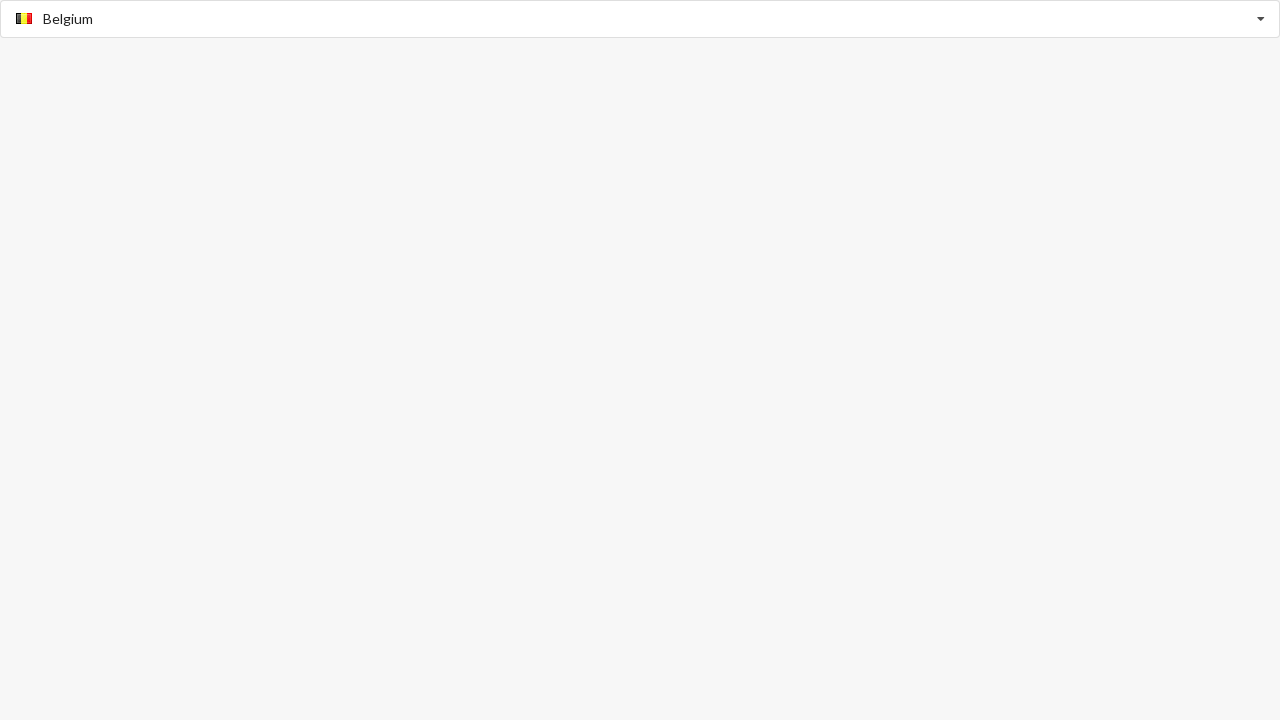

Cleared the search field on input.search
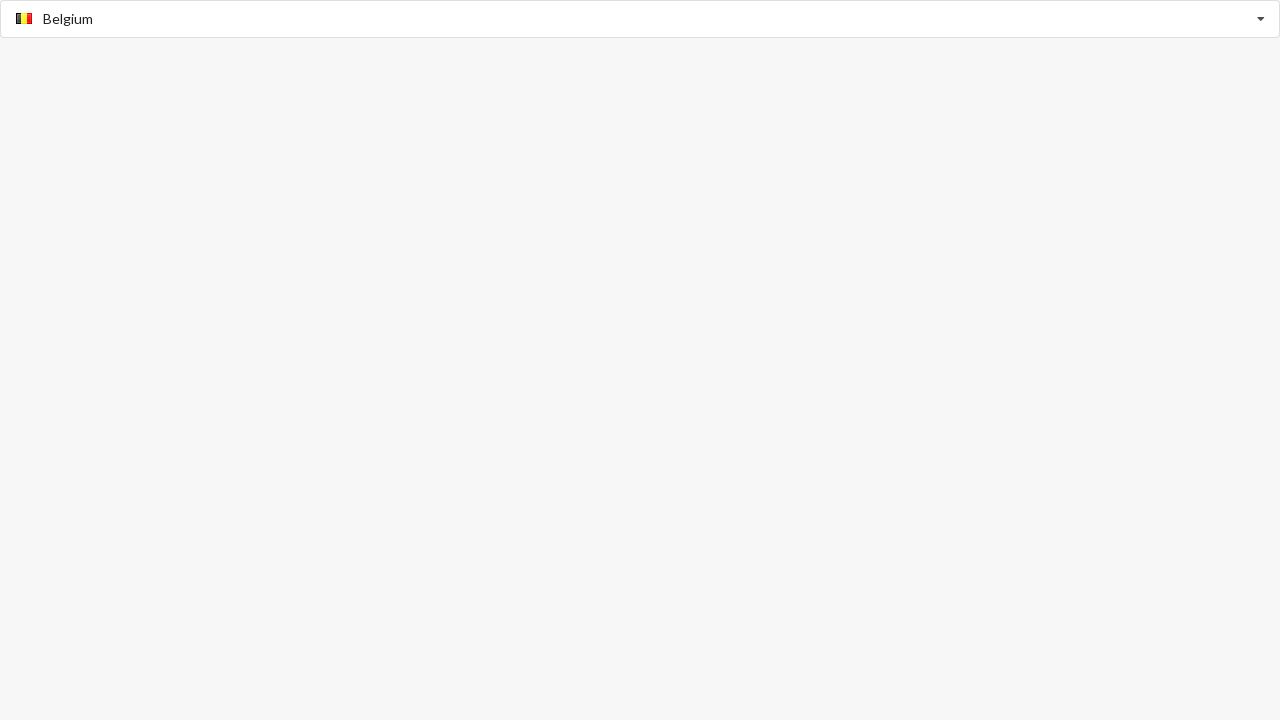

Typed 'Australia' in the search field on input.search
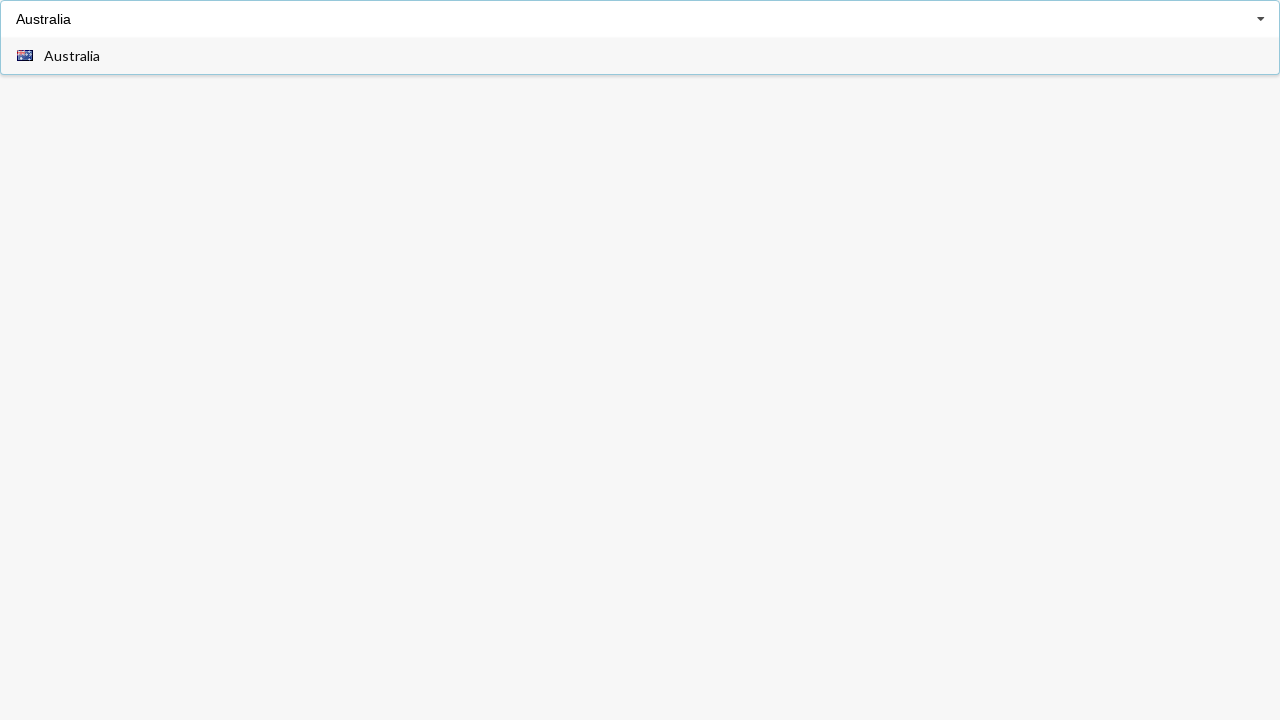

Dropdown filtered results loaded for 'Australia'
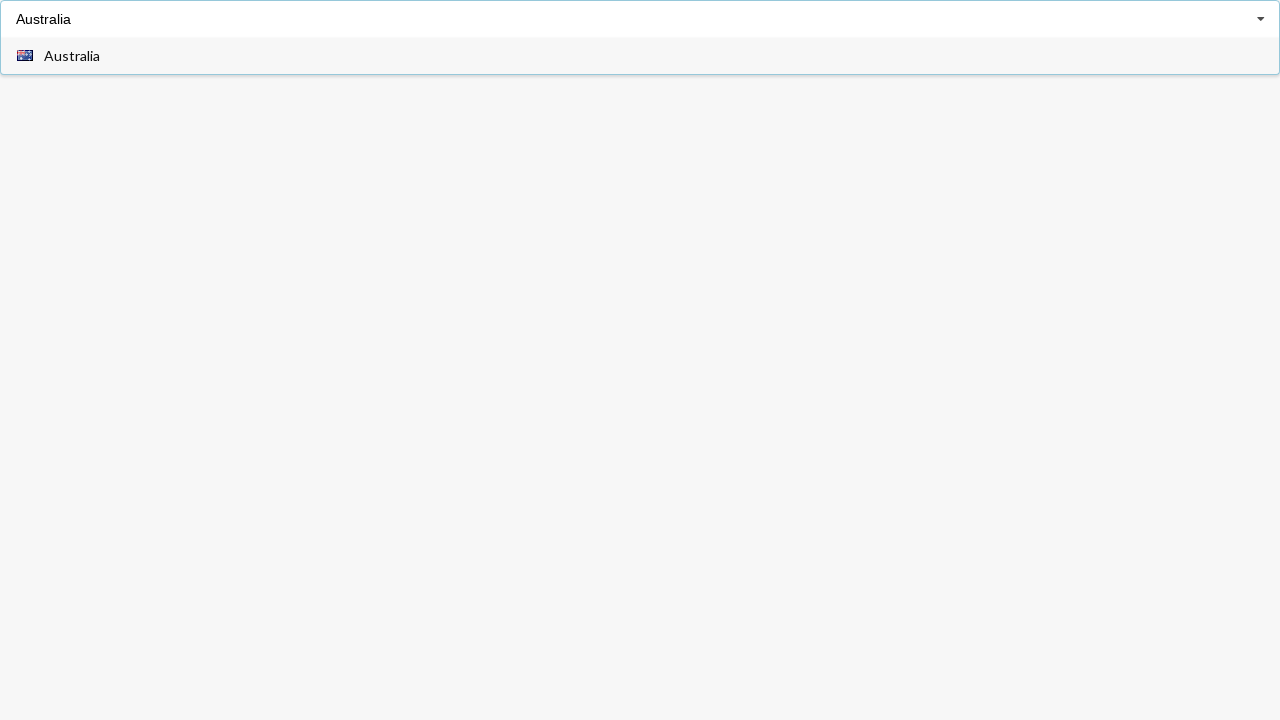

Selected 'Australia' from filtered dropdown results at (72, 56) on div.item span:has-text('Australia')
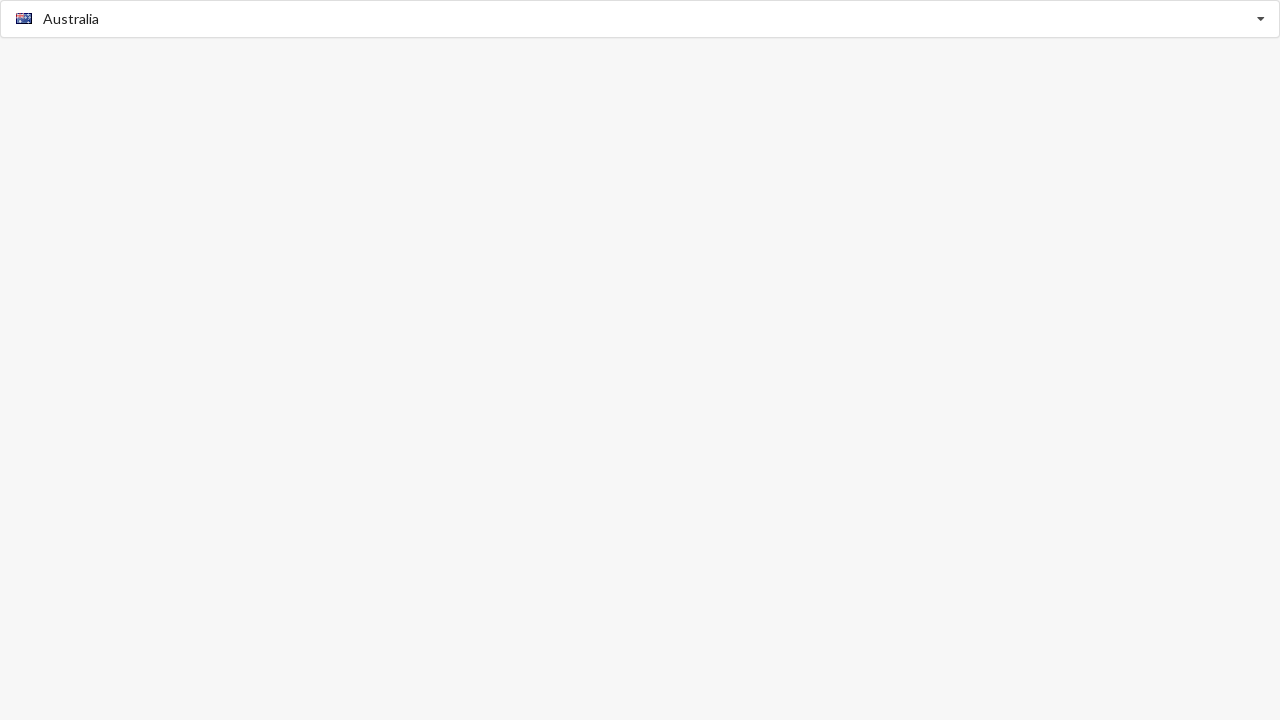

Verified 'Australia' is displayed as selected value
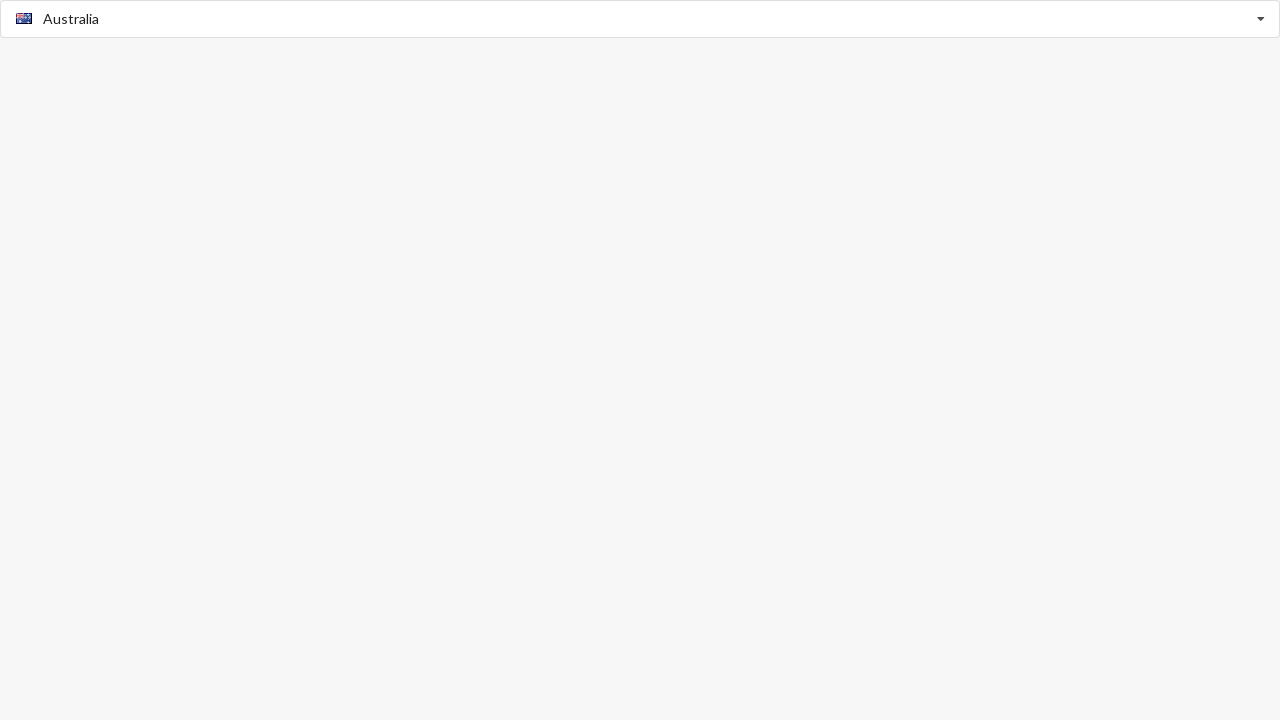

Waited 2 seconds
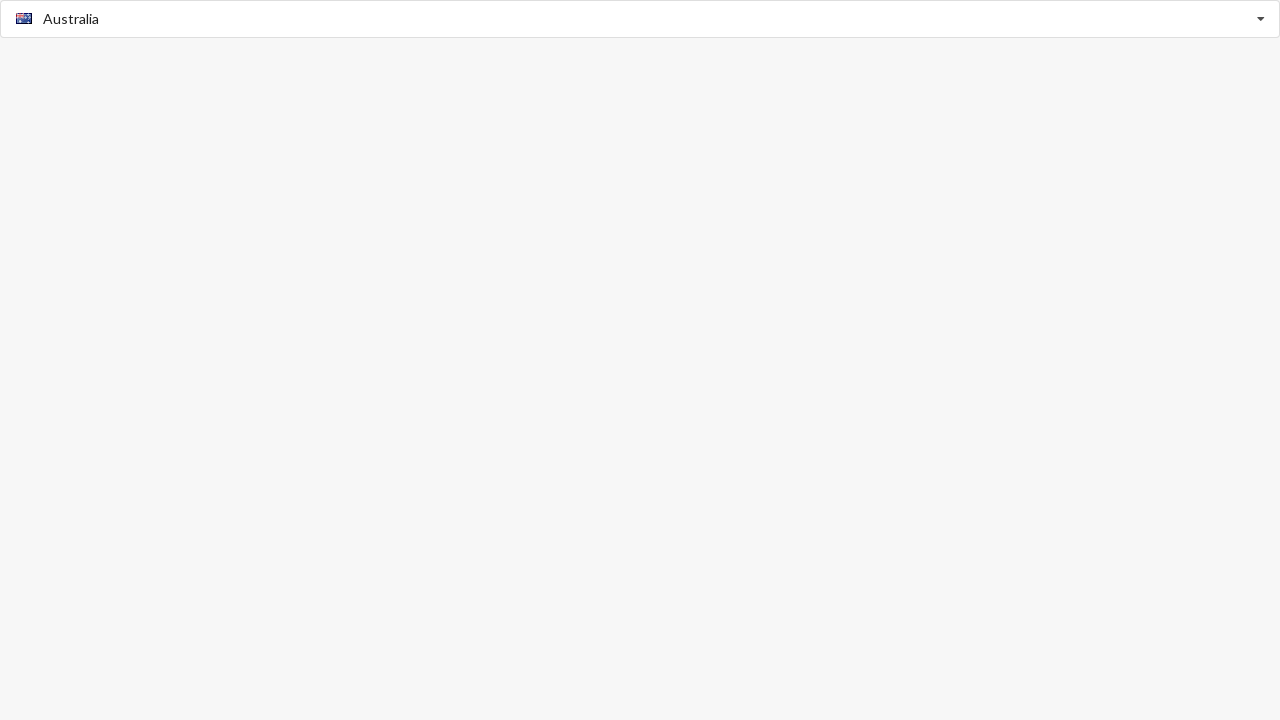

Cleared the search field on input.search
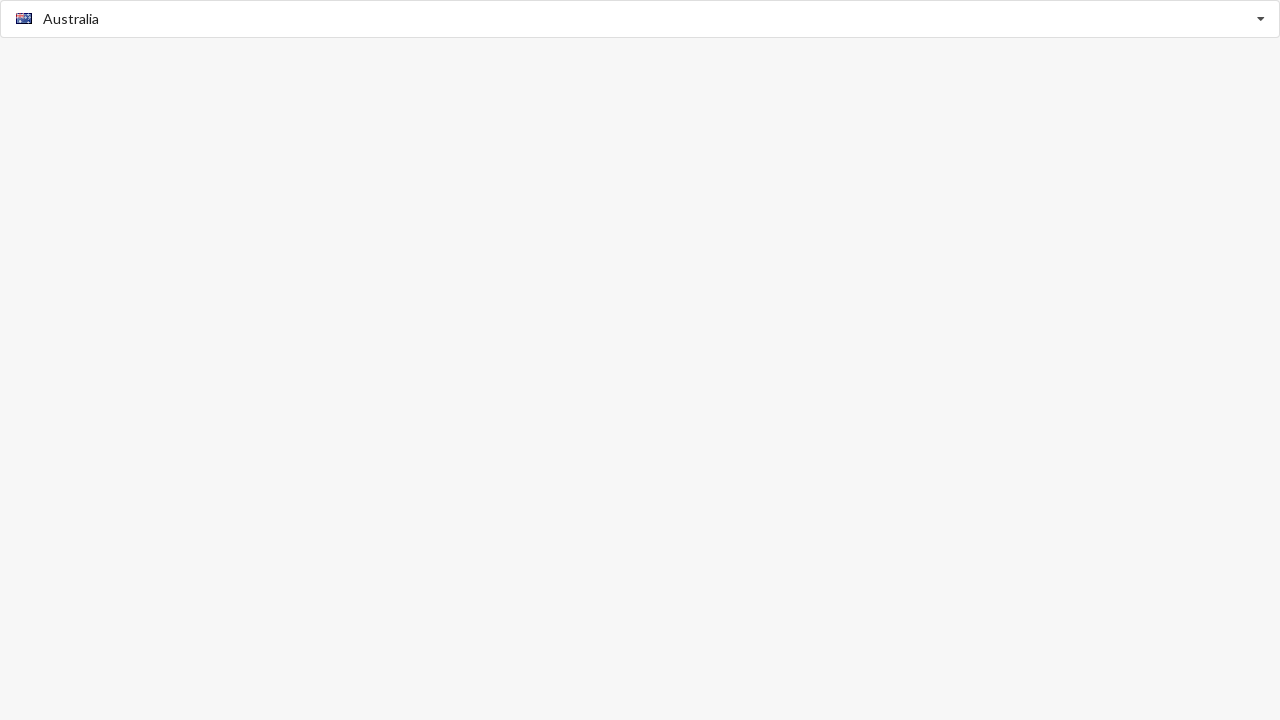

Typed 'Argentina' in the search field on input.search
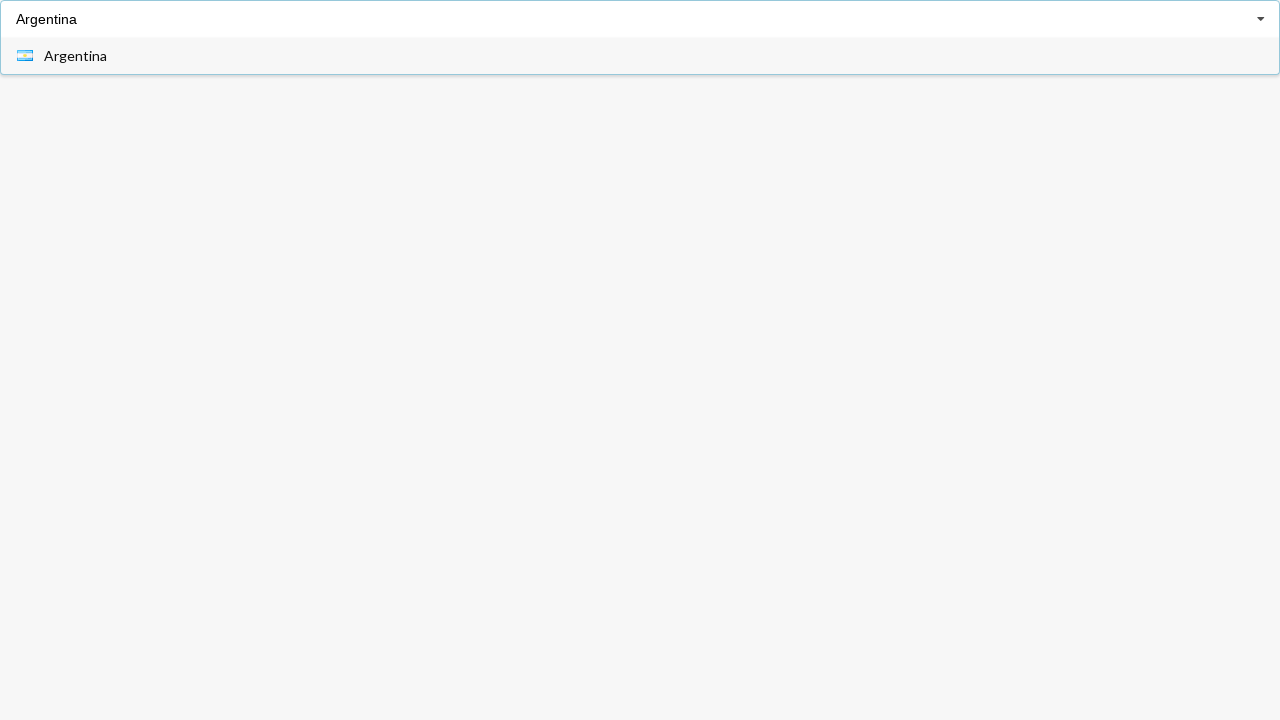

Dropdown filtered results loaded for 'Argentina'
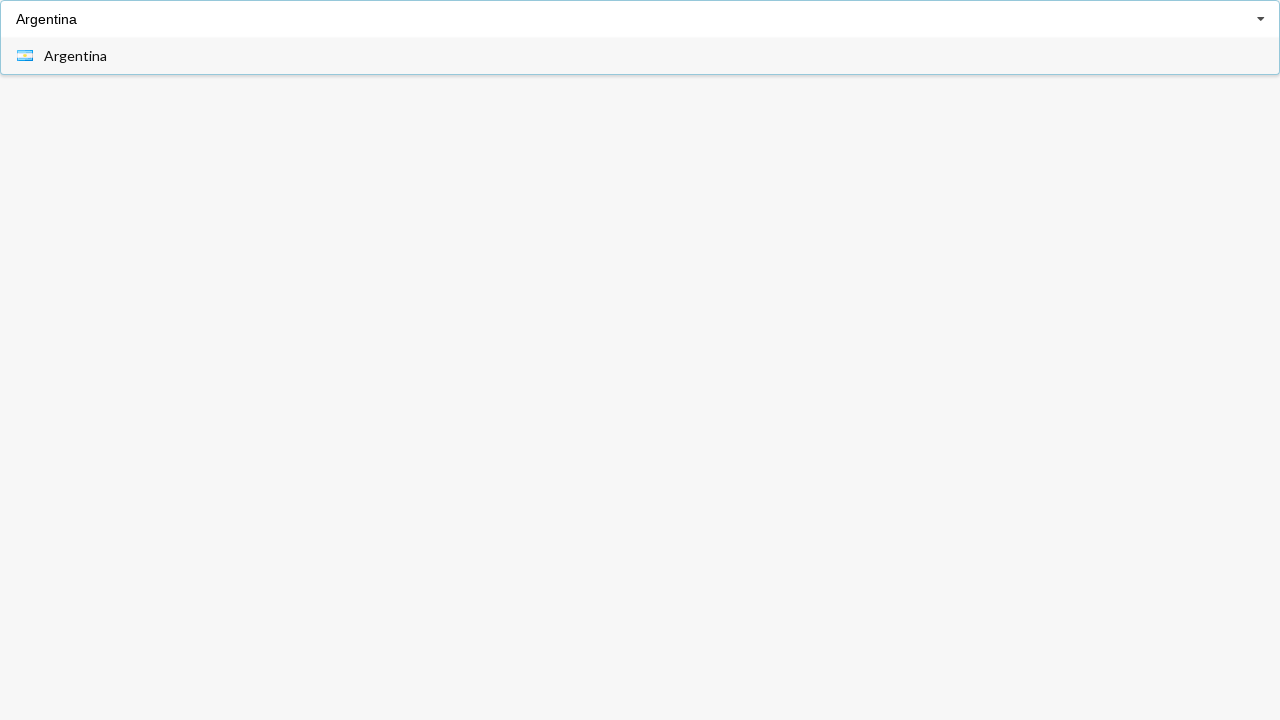

Selected 'Argentina' from filtered dropdown results at (76, 56) on div.item span:has-text('Argentina')
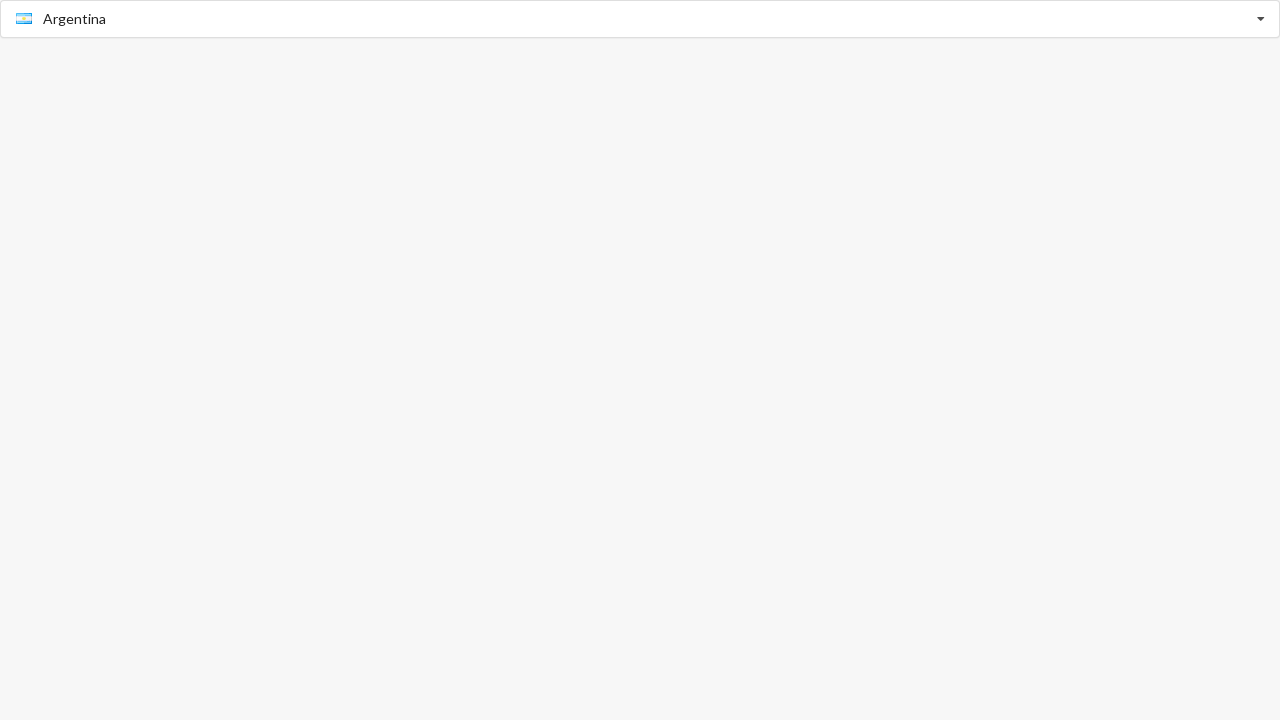

Verified 'Argentina' is displayed as selected value
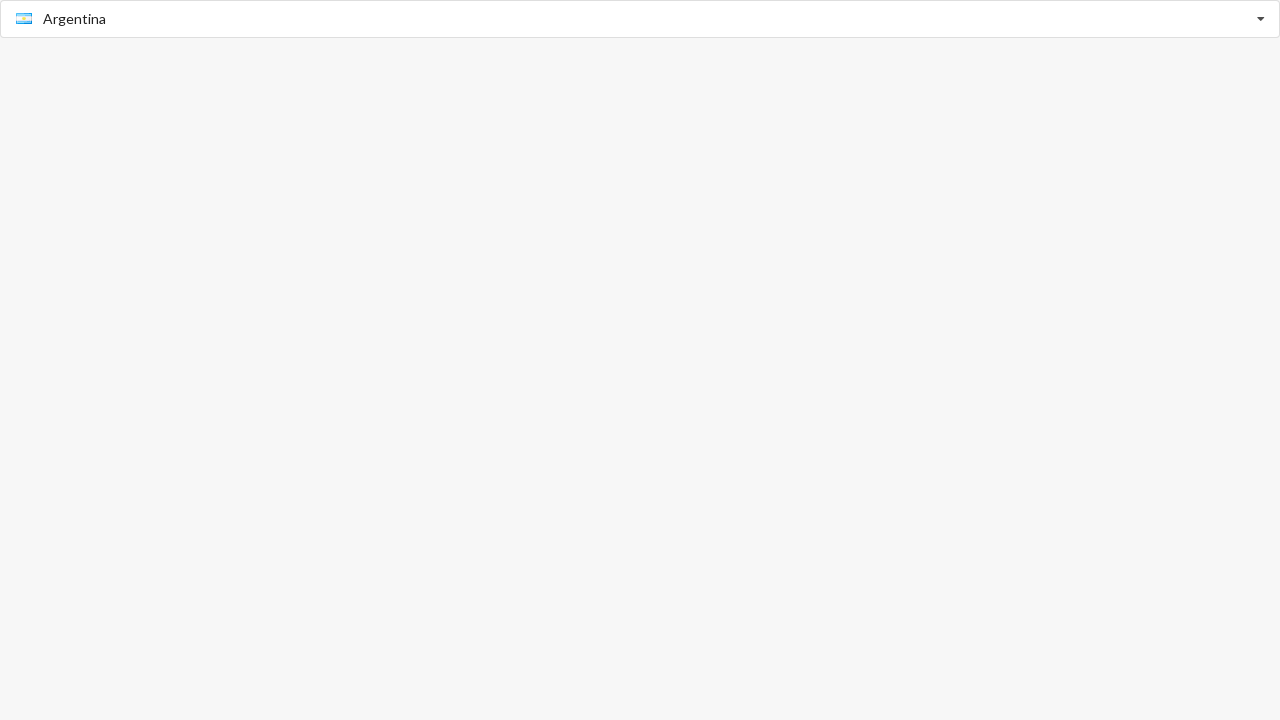

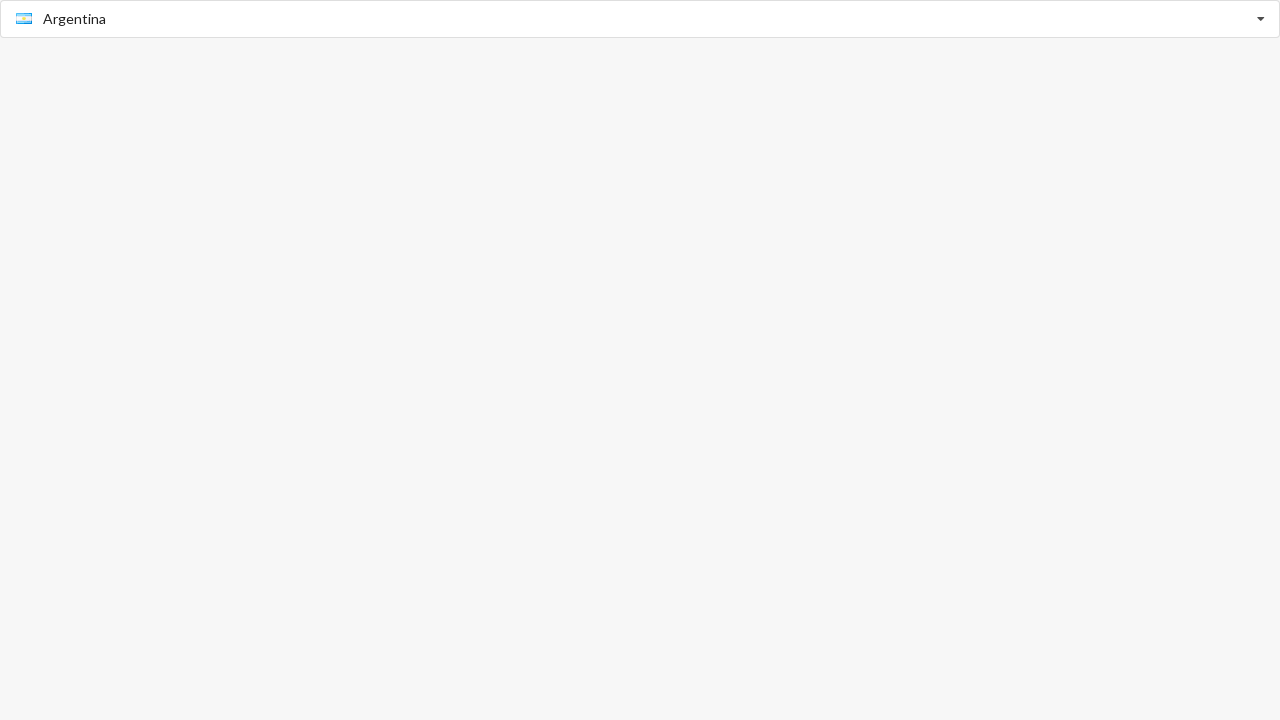